Tests registration form validation by filling all fields except email fields and verifying email error messages appear

Starting URL: https://alada.vn/tai-khoan/dang-ky.html

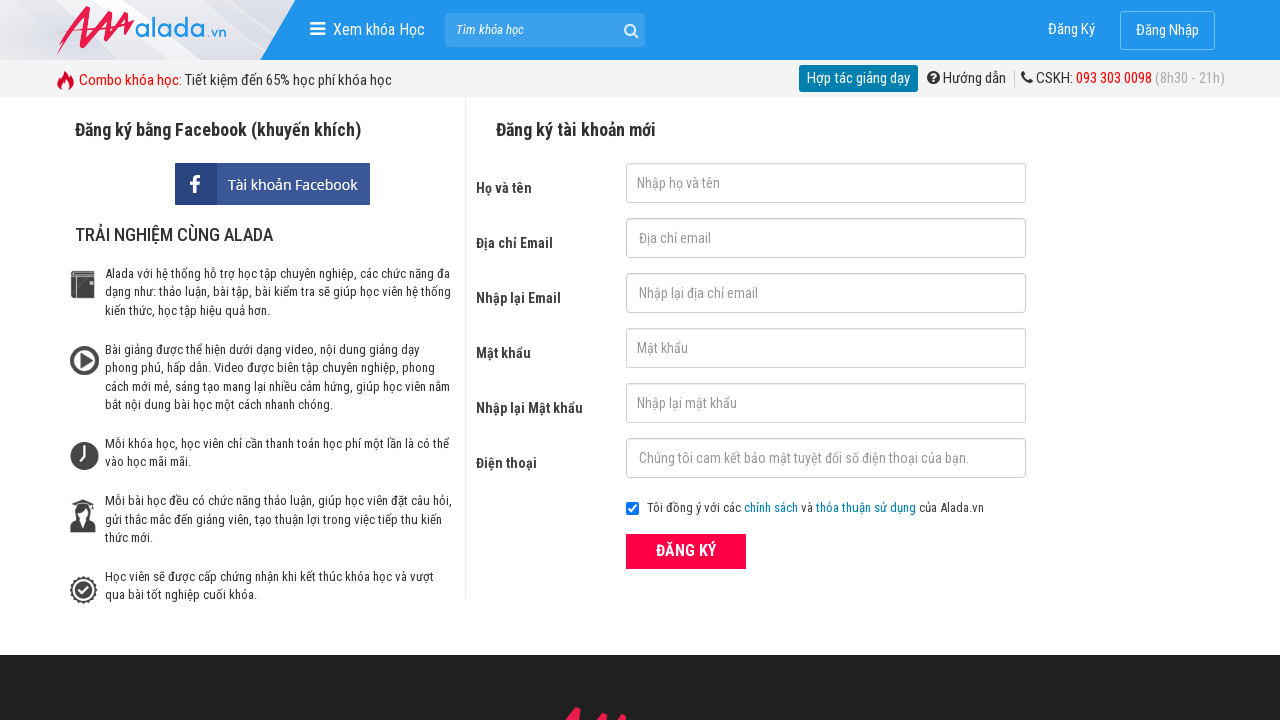

Filled username field with 'Nguyen Van Test' on #txtFirstname
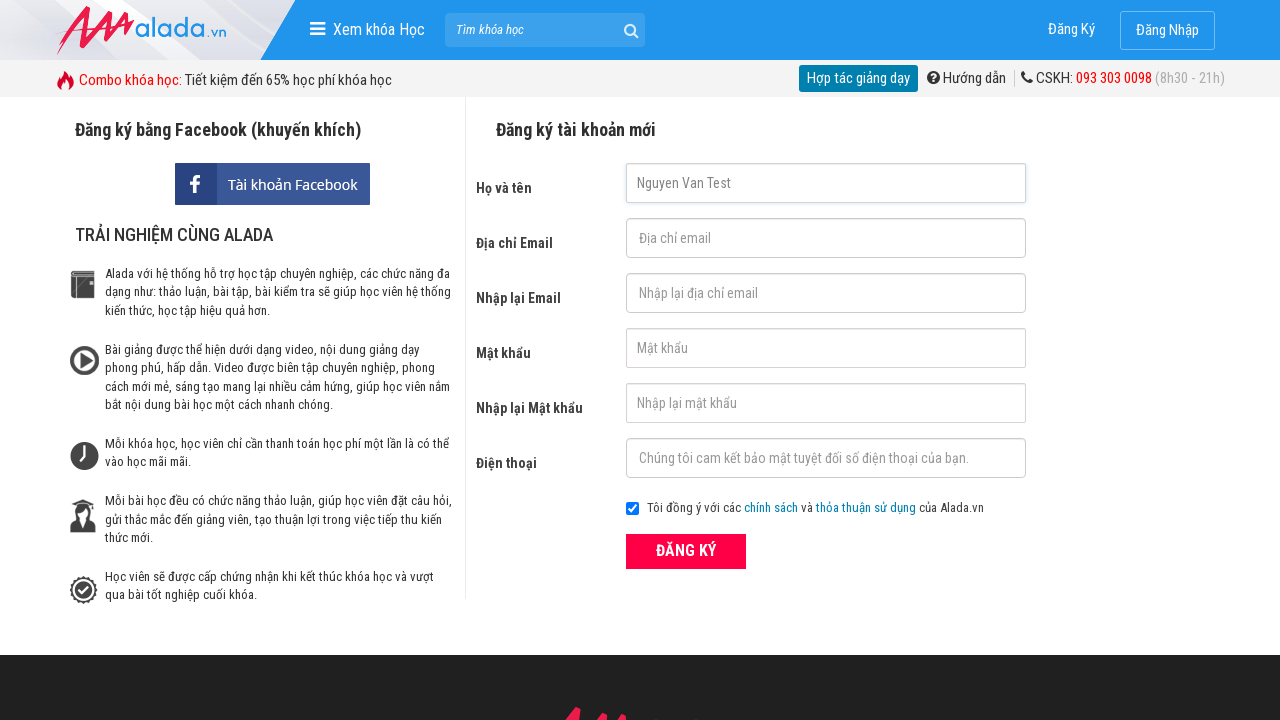

Filled password field with 'SecurePass123' on #txtPassword
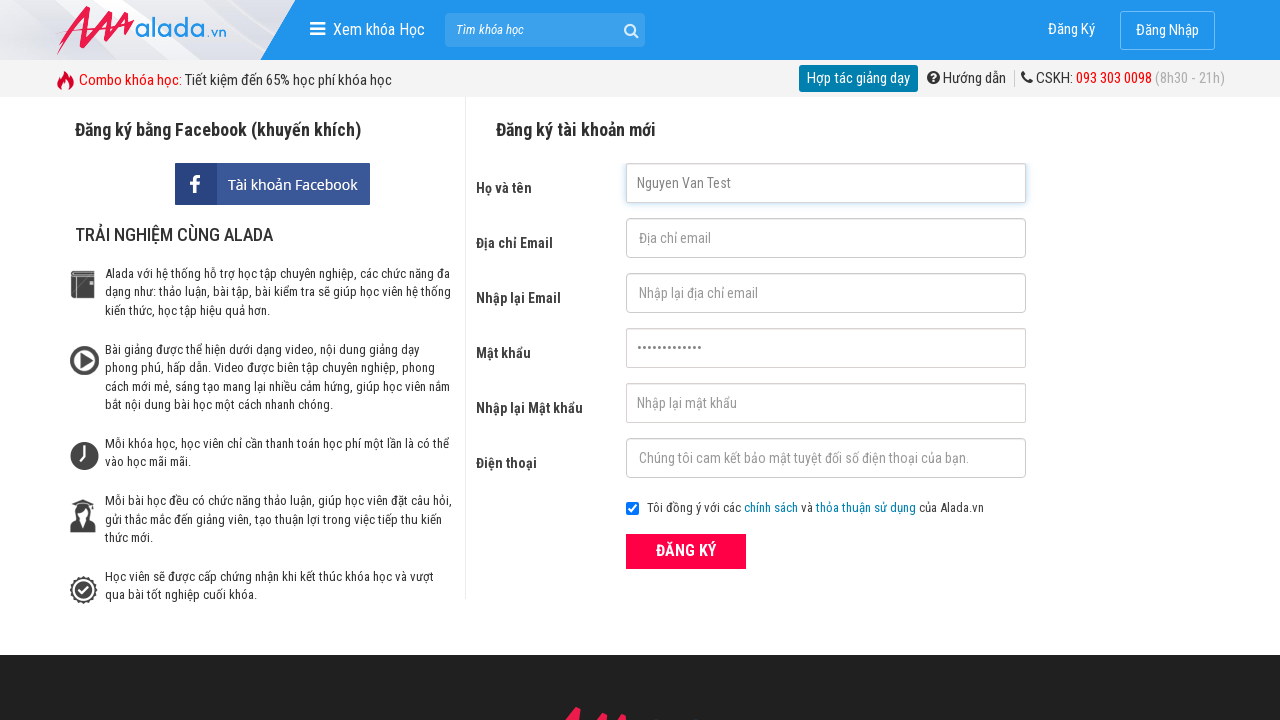

Filled confirm password field with 'SecurePass123' on #txtCPassword
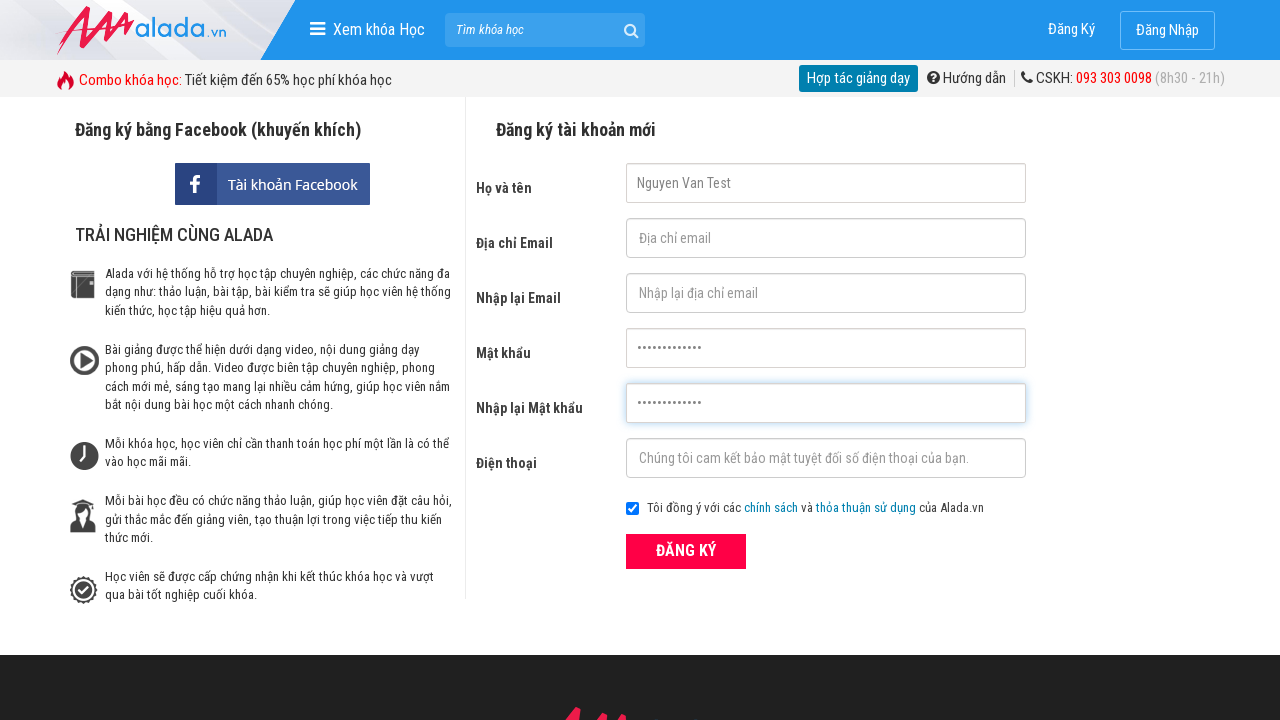

Filled phone number field with '0912345678' on #txtPhone
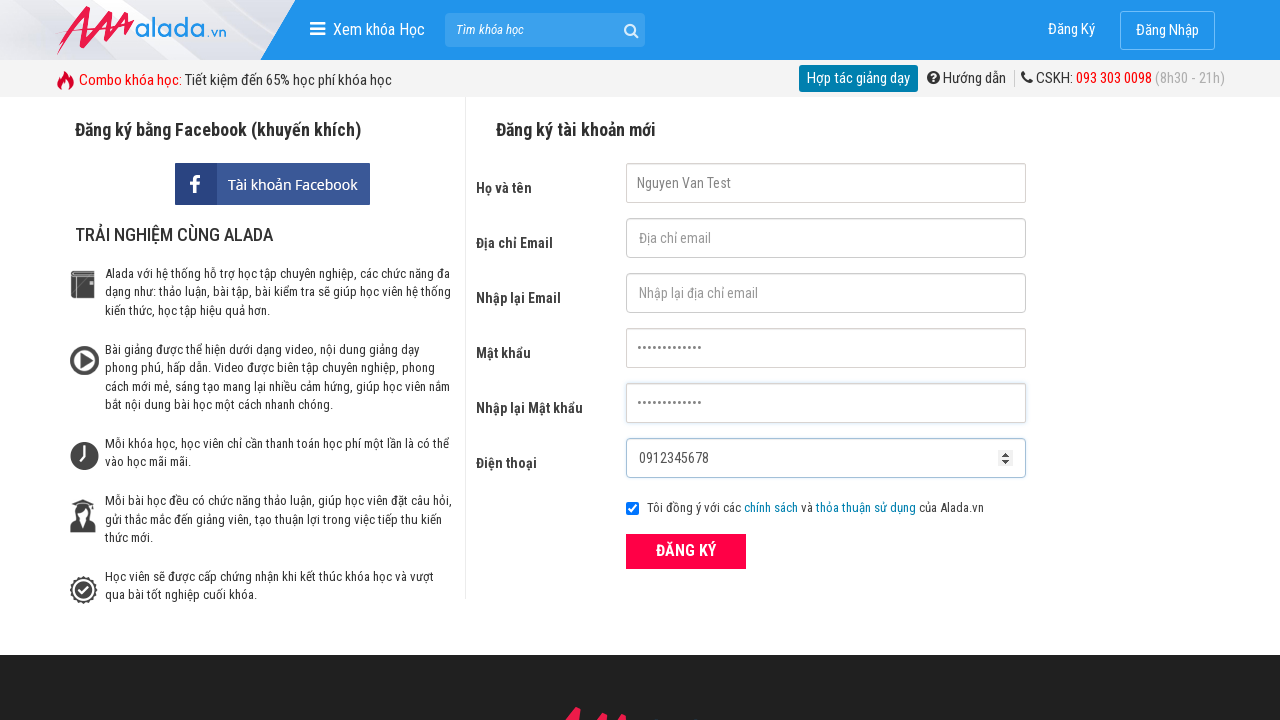

Clicked submit button to attempt registration at (686, 551) on button[type='submit']
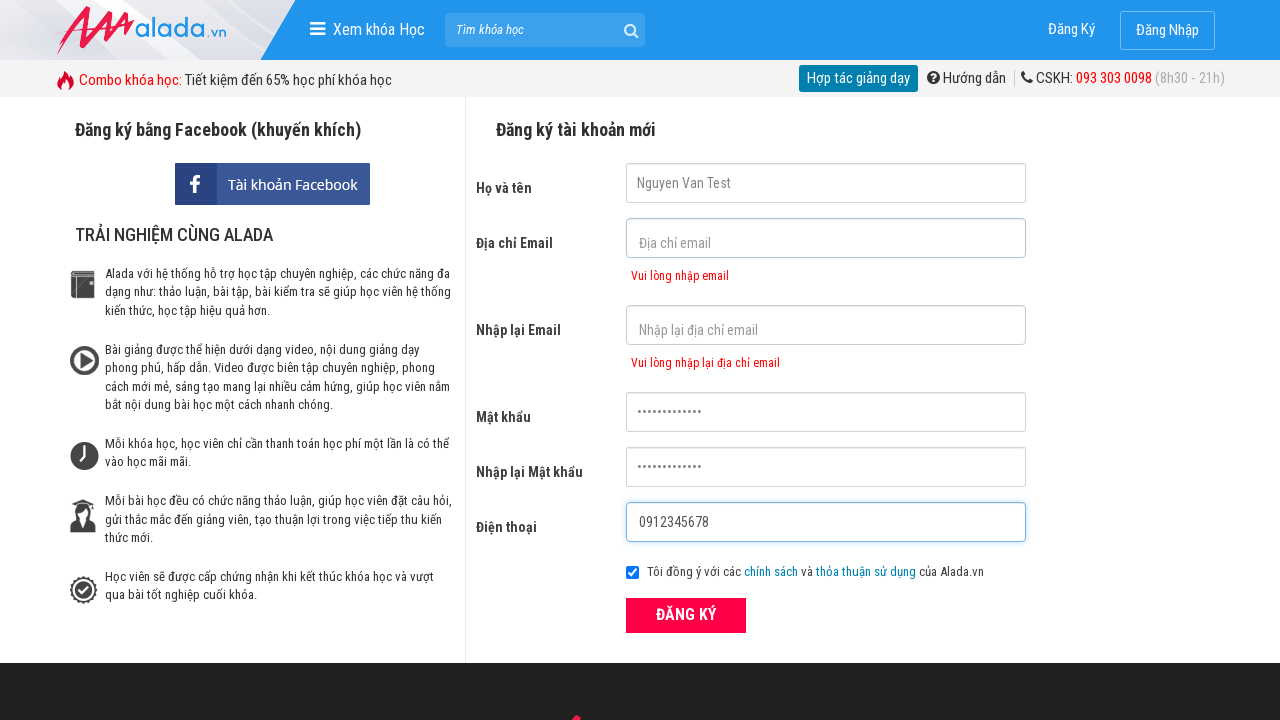

Confirm email error message appeared
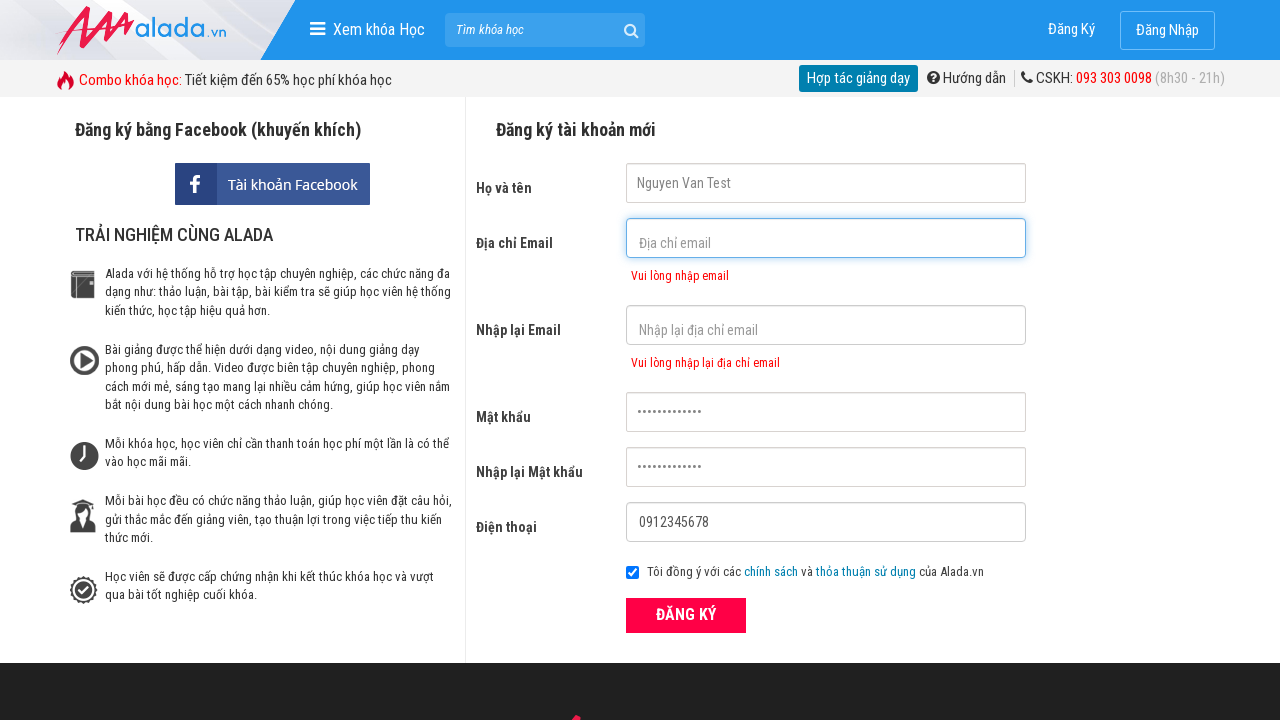

Email error message appeared
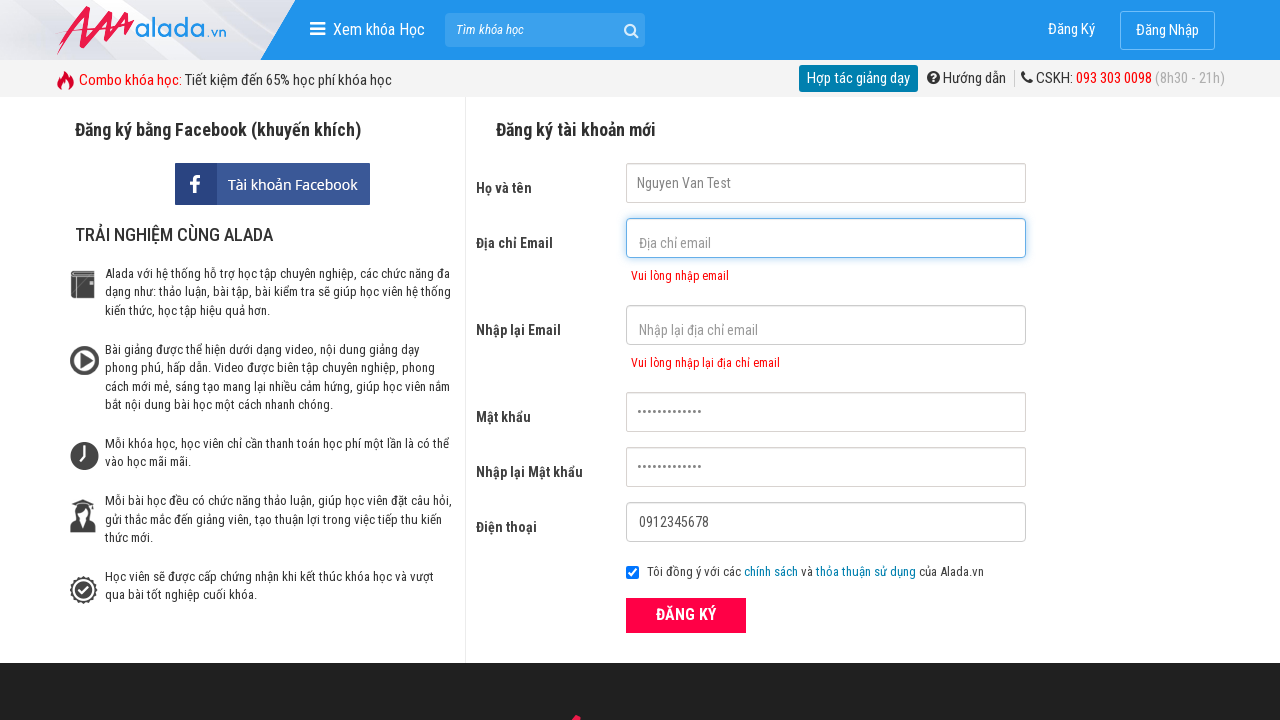

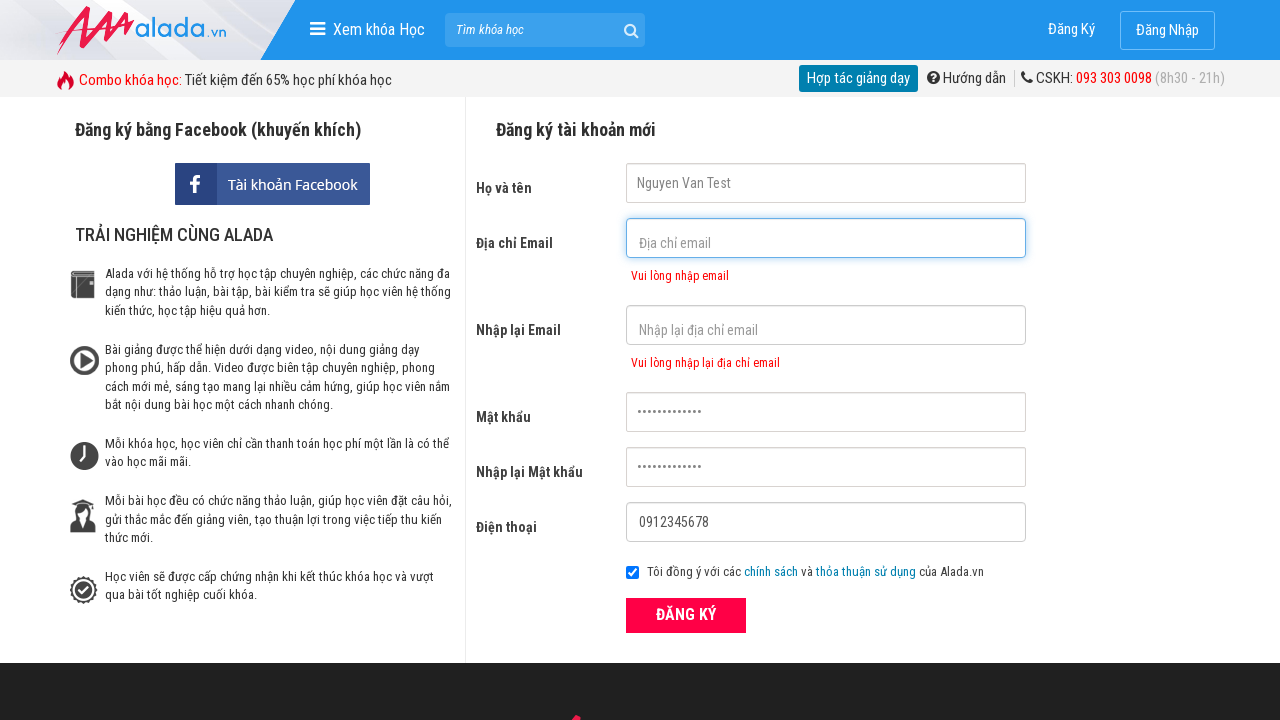